Tests file upload functionality by selecting a file using the file input element on Heroku's test application. The original script used Robot class for native OS interaction, but Playwright can handle this directly.

Starting URL: https://the-internet.herokuapp.com/upload

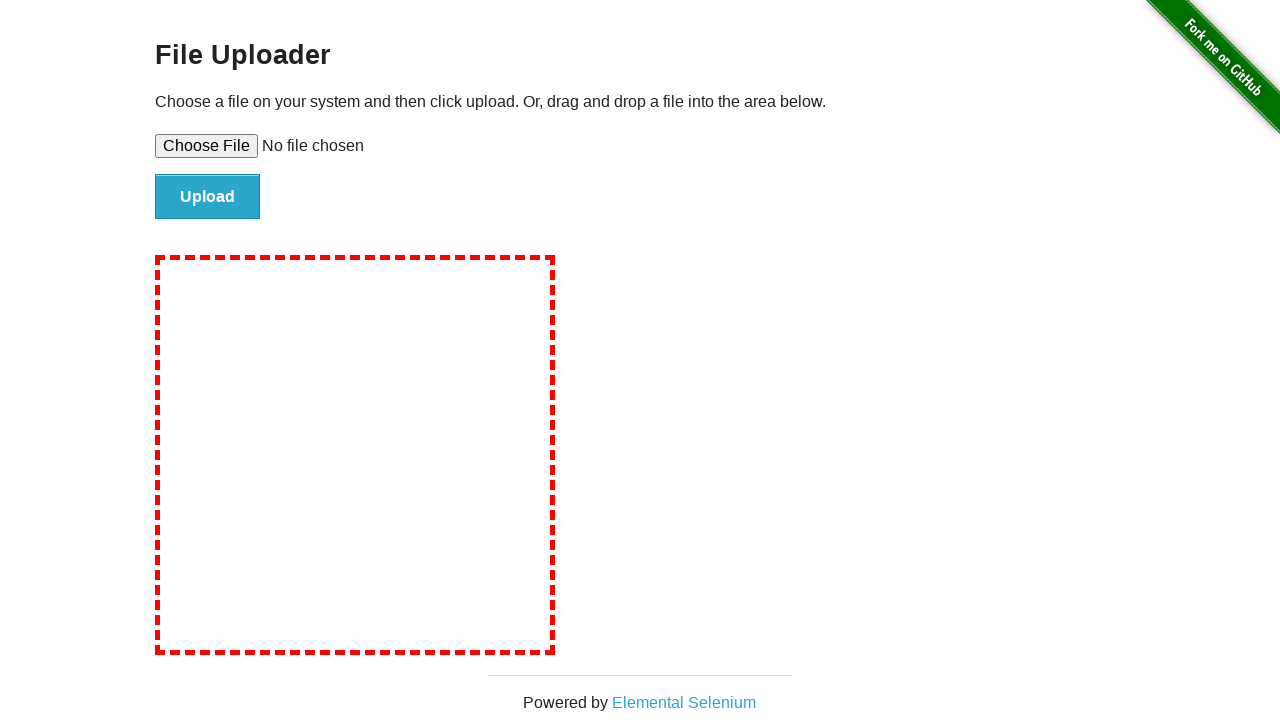

Created temporary test file for upload
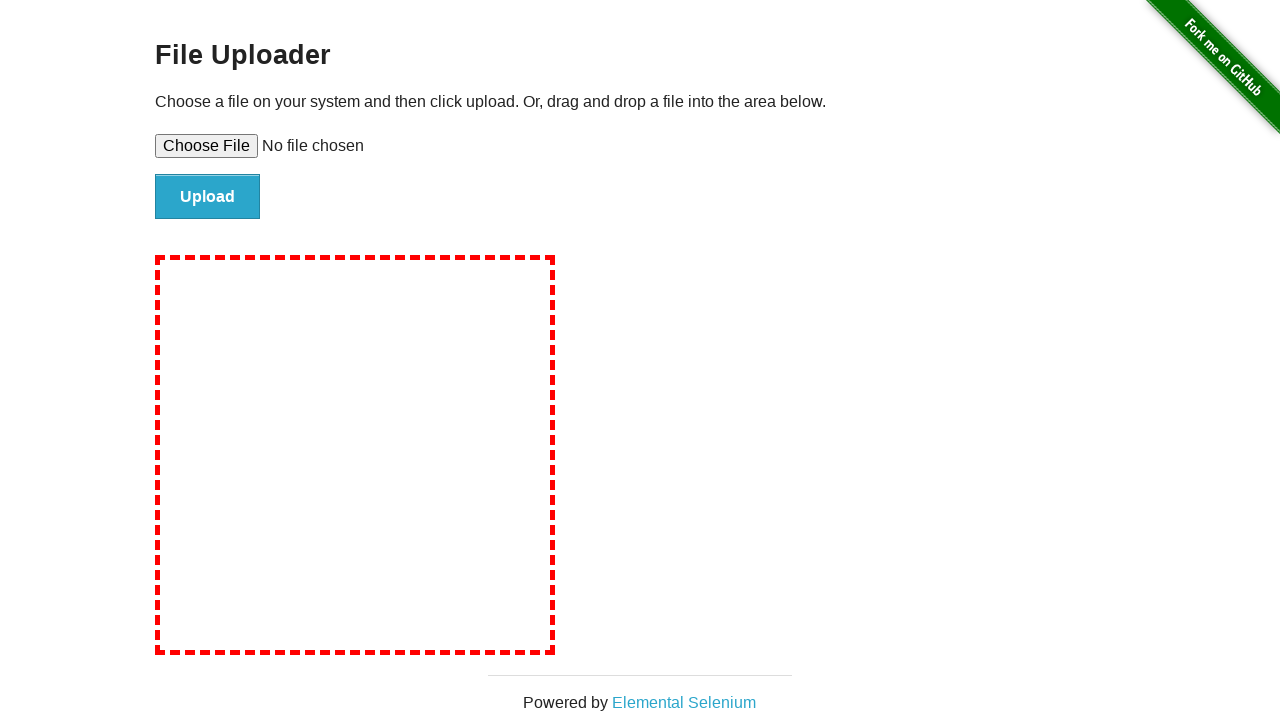

Set file input element with temporary test file
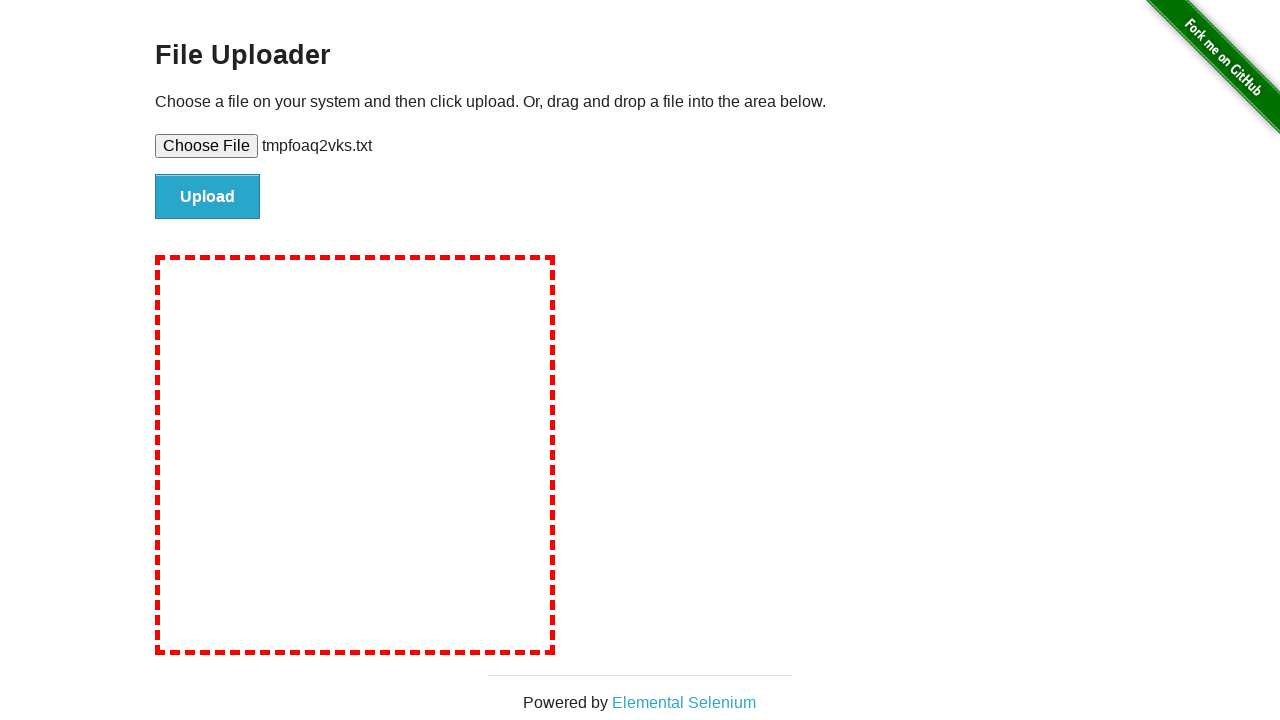

Clicked upload button to submit file at (208, 197) on #file-submit
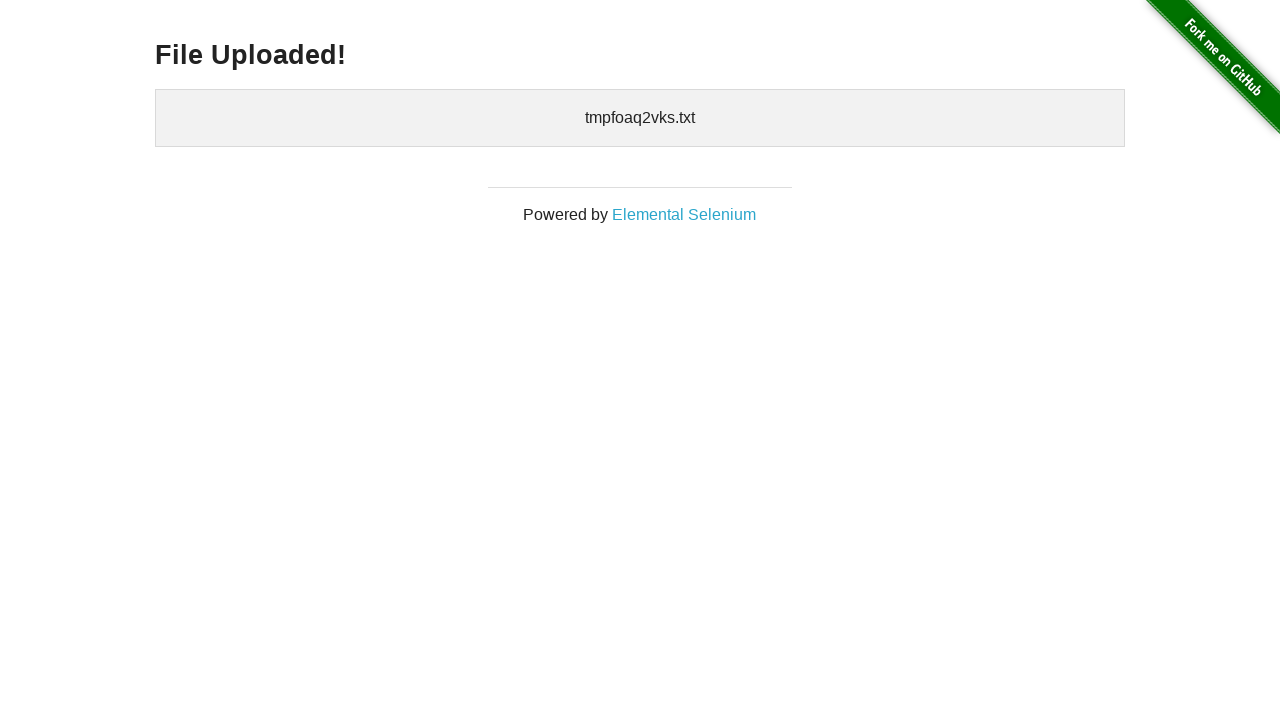

Upload confirmation appeared with h3 element
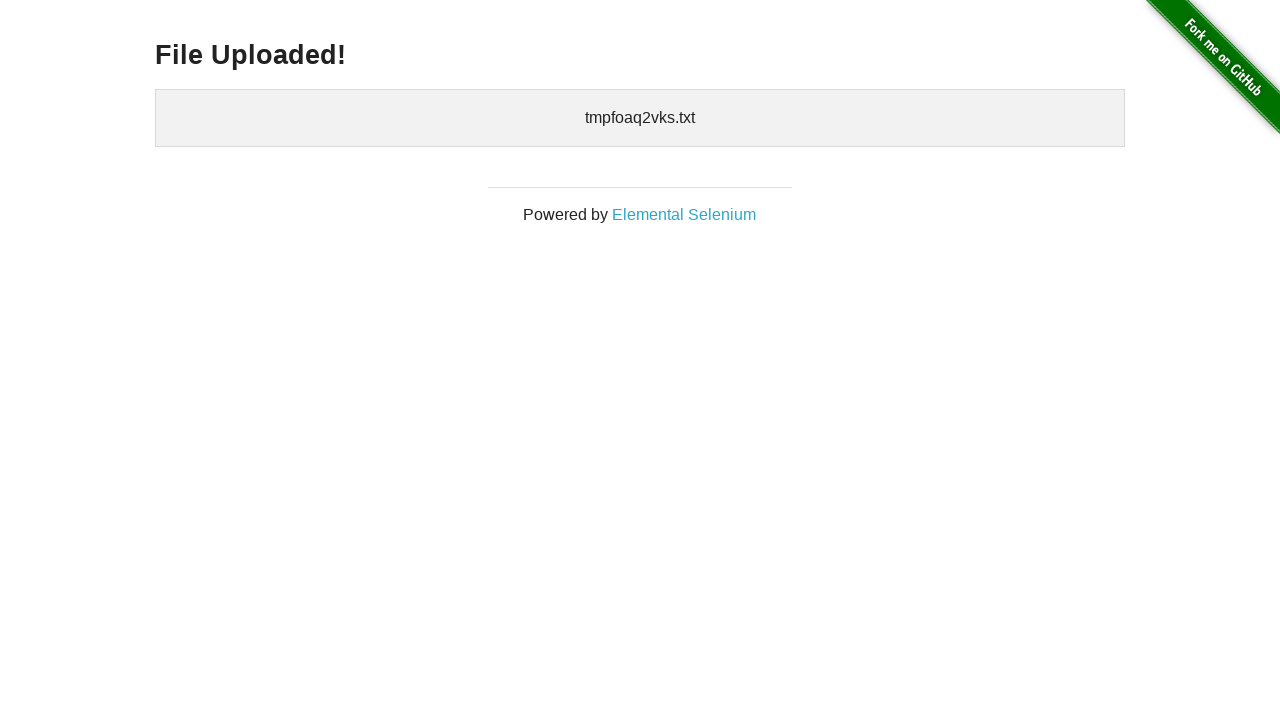

Cleaned up temporary test file
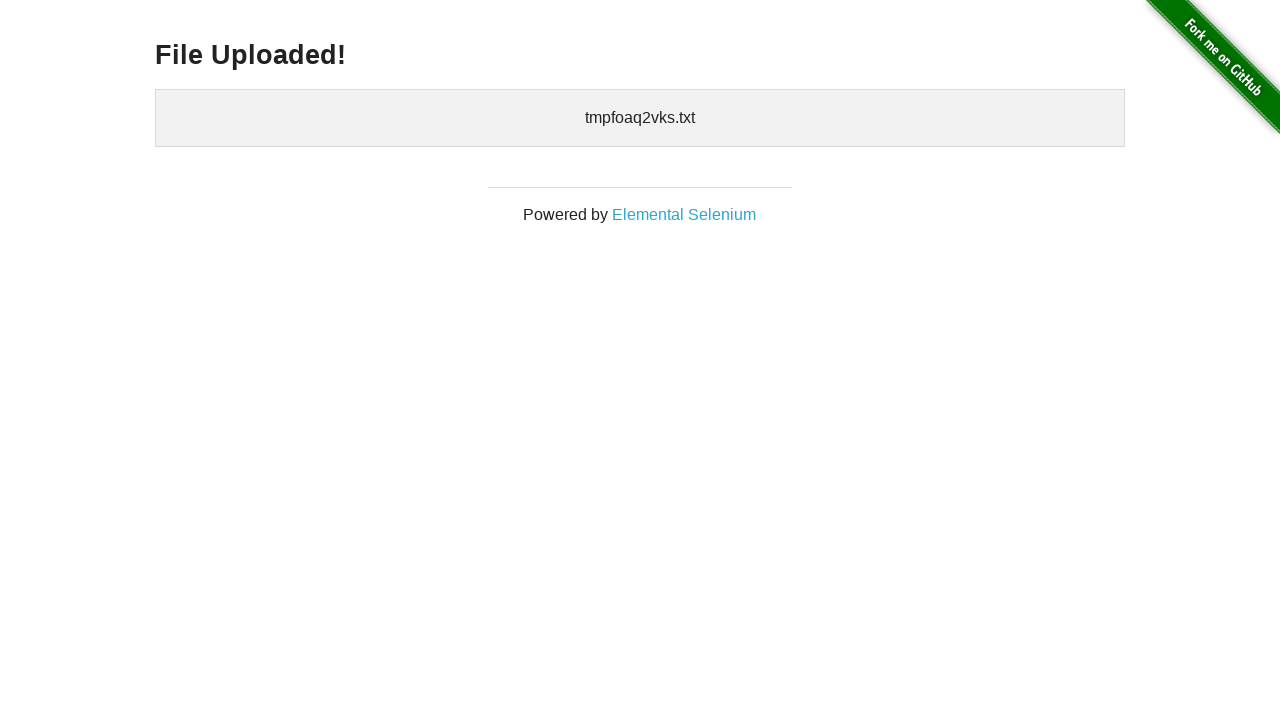

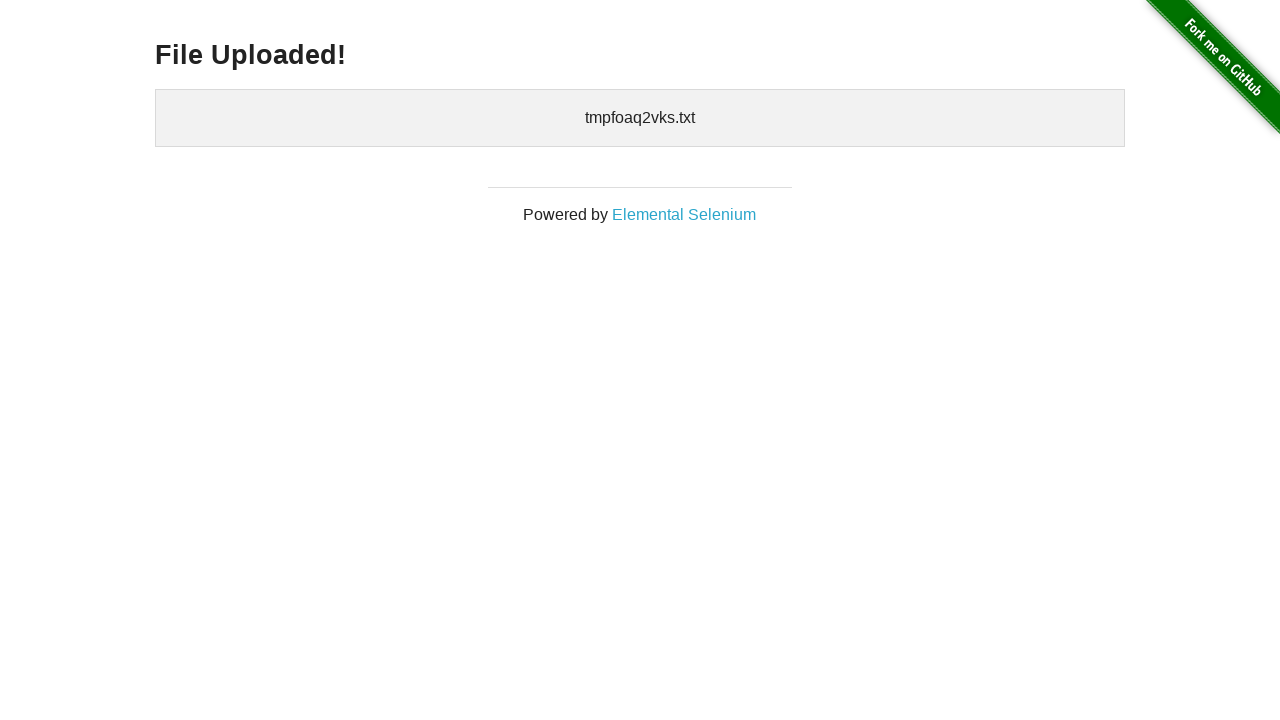